Clicks the Left button on the Formy buttons page

Starting URL: https://formy-project.herokuapp.com/buttons

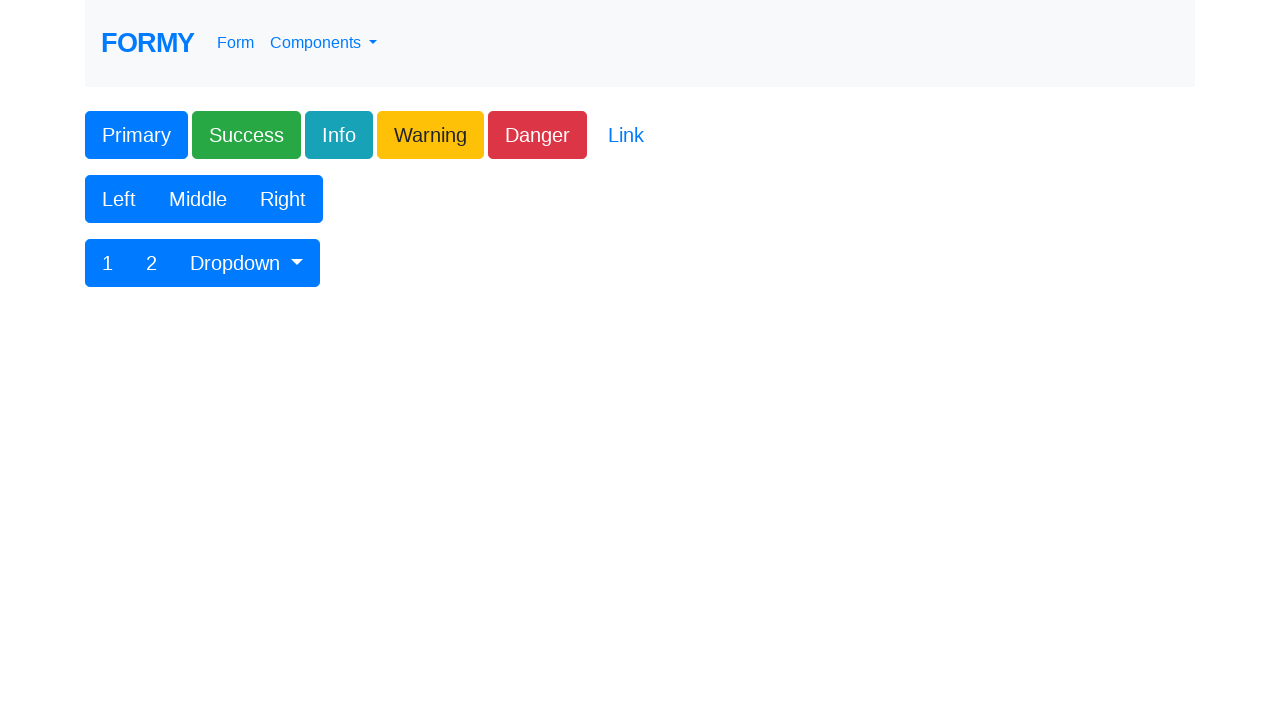

Navigated to Formy buttons page
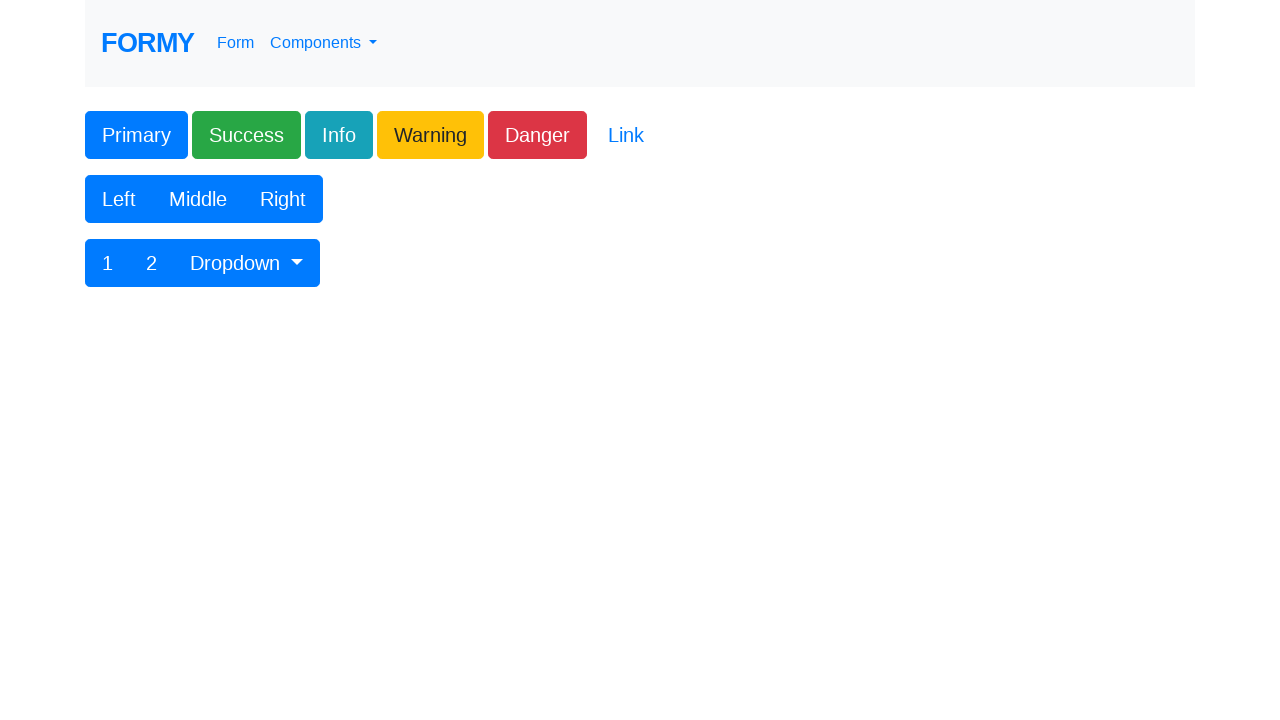

Clicked the Left button at (119, 199) on button.btn-primary:has-text('Left')
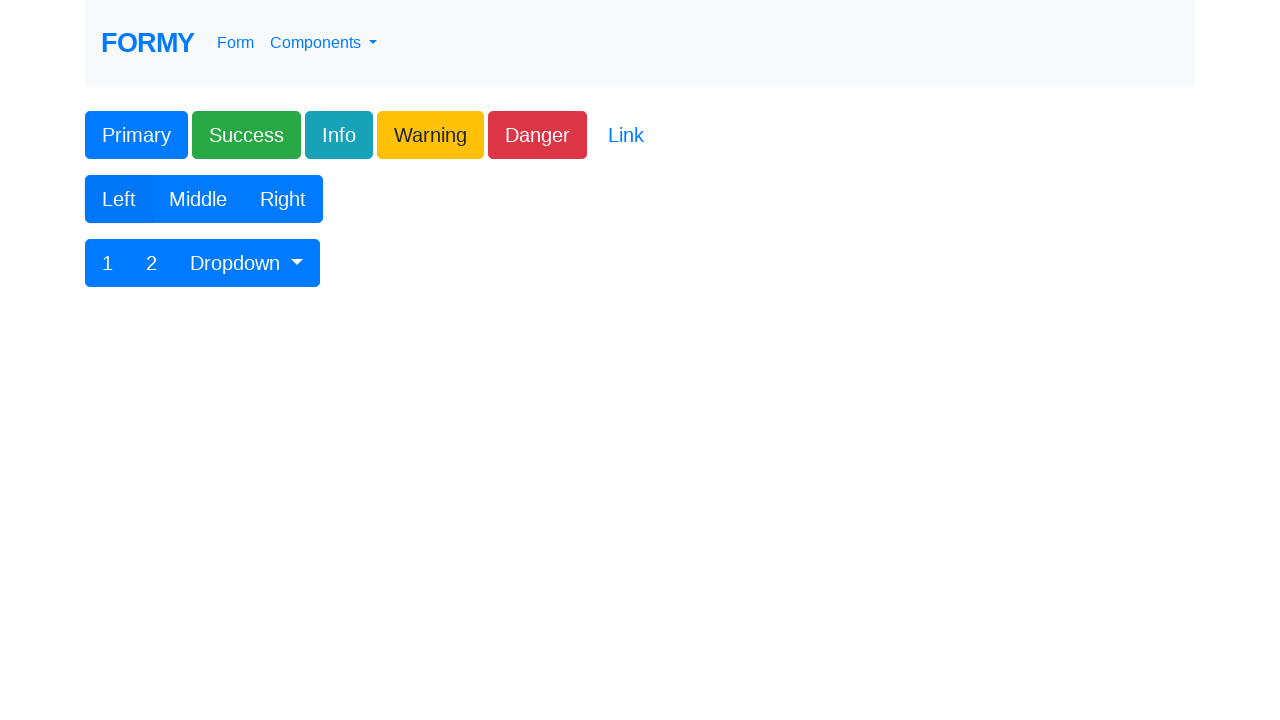

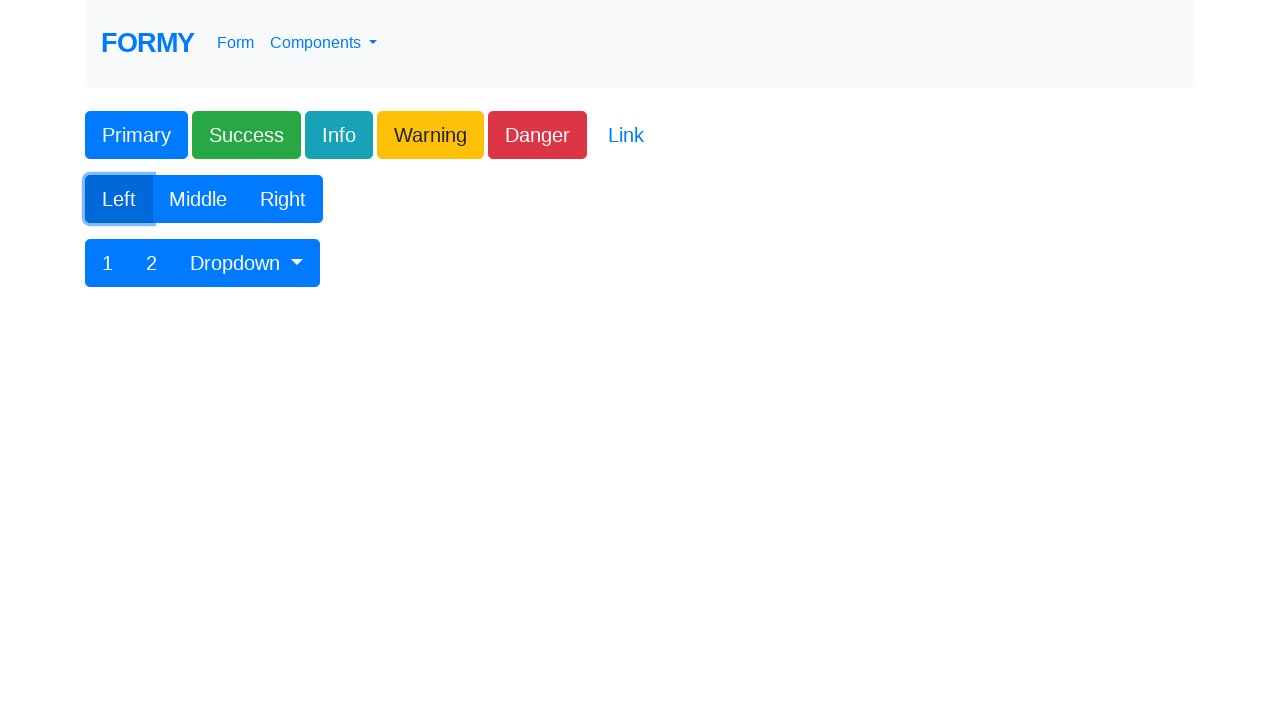